Tests that the currently applied filter is highlighted in the UI

Starting URL: https://demo.playwright.dev/todomvc

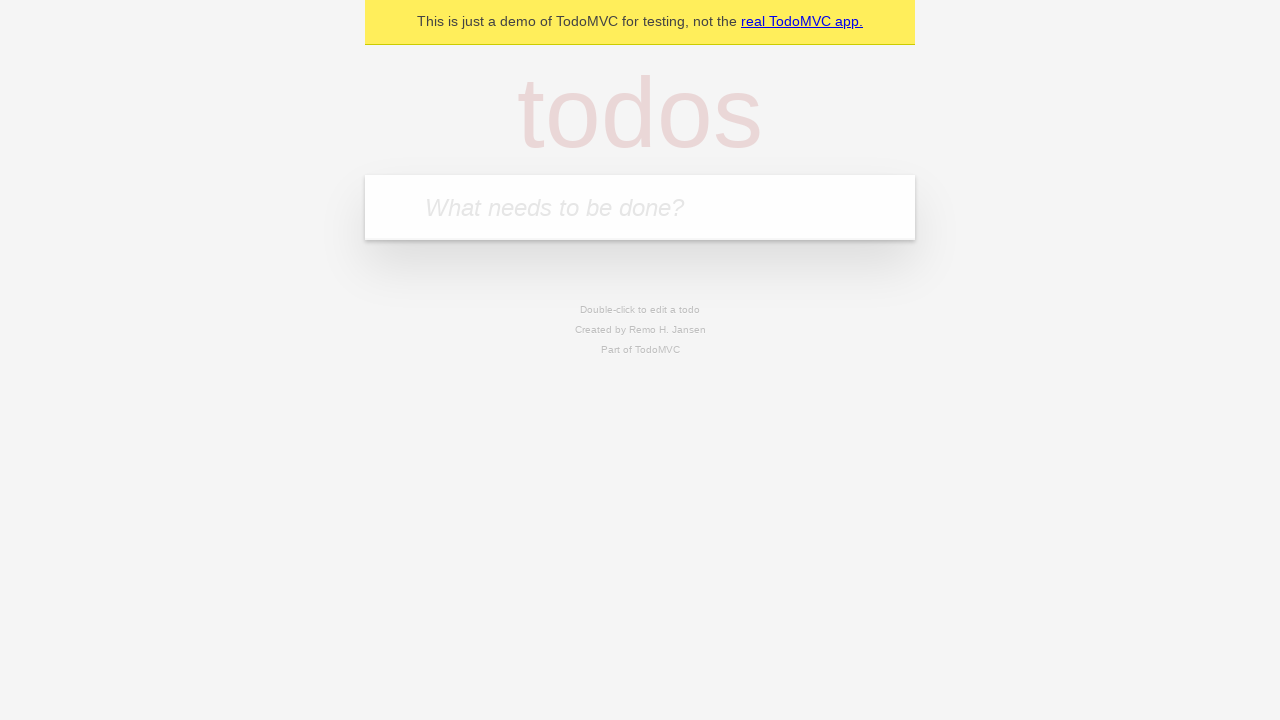

Filled todo input with 'buy some cheese' on internal:attr=[placeholder="What needs to be done?"i]
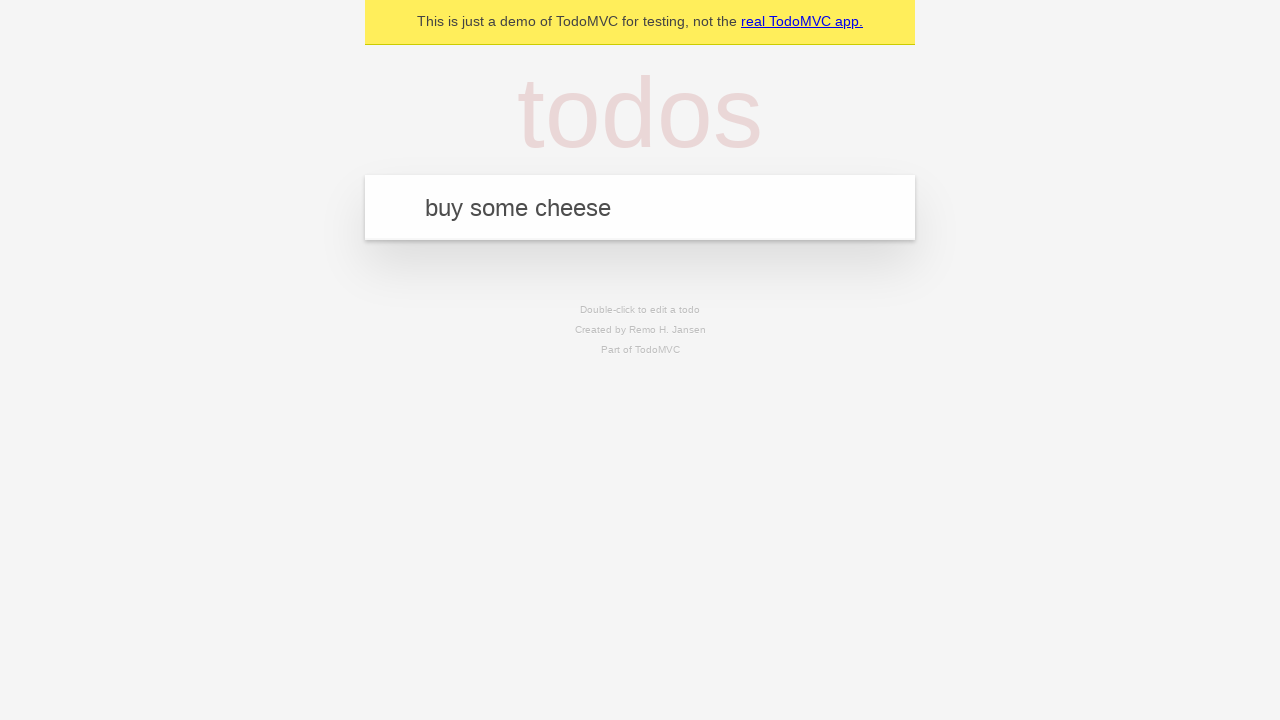

Pressed Enter to create first todo on internal:attr=[placeholder="What needs to be done?"i]
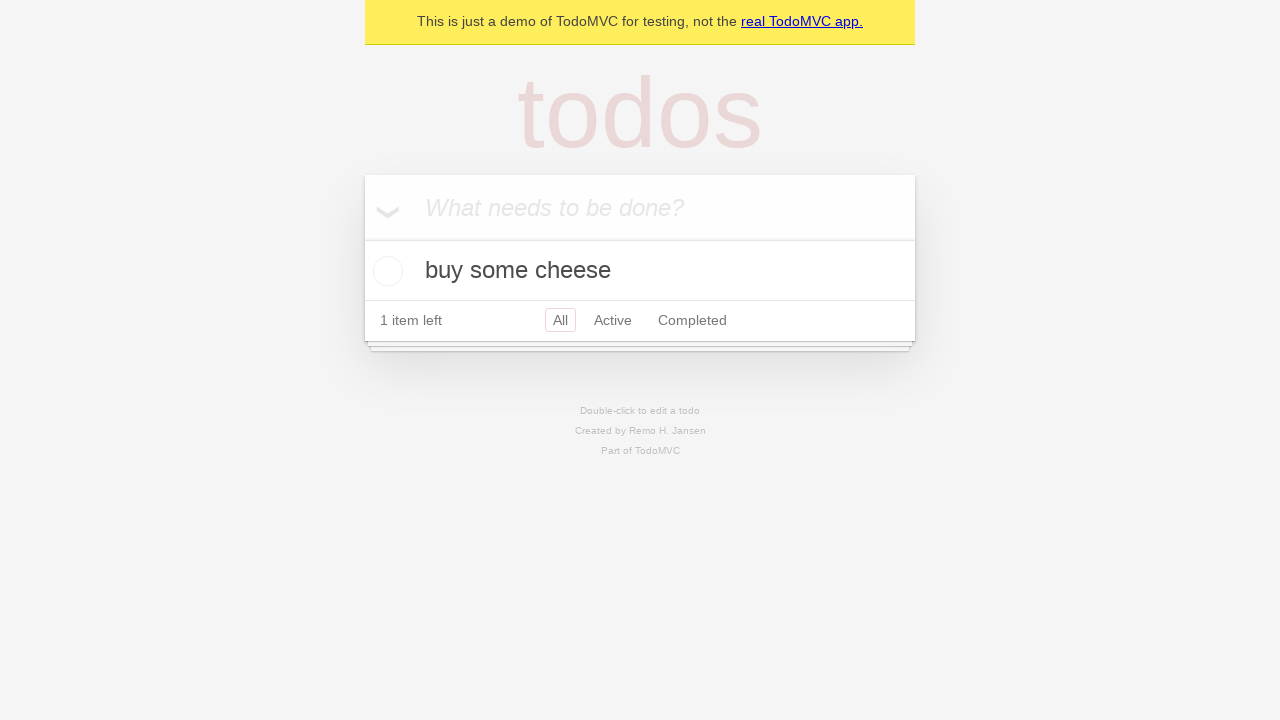

Filled todo input with 'feed the cat' on internal:attr=[placeholder="What needs to be done?"i]
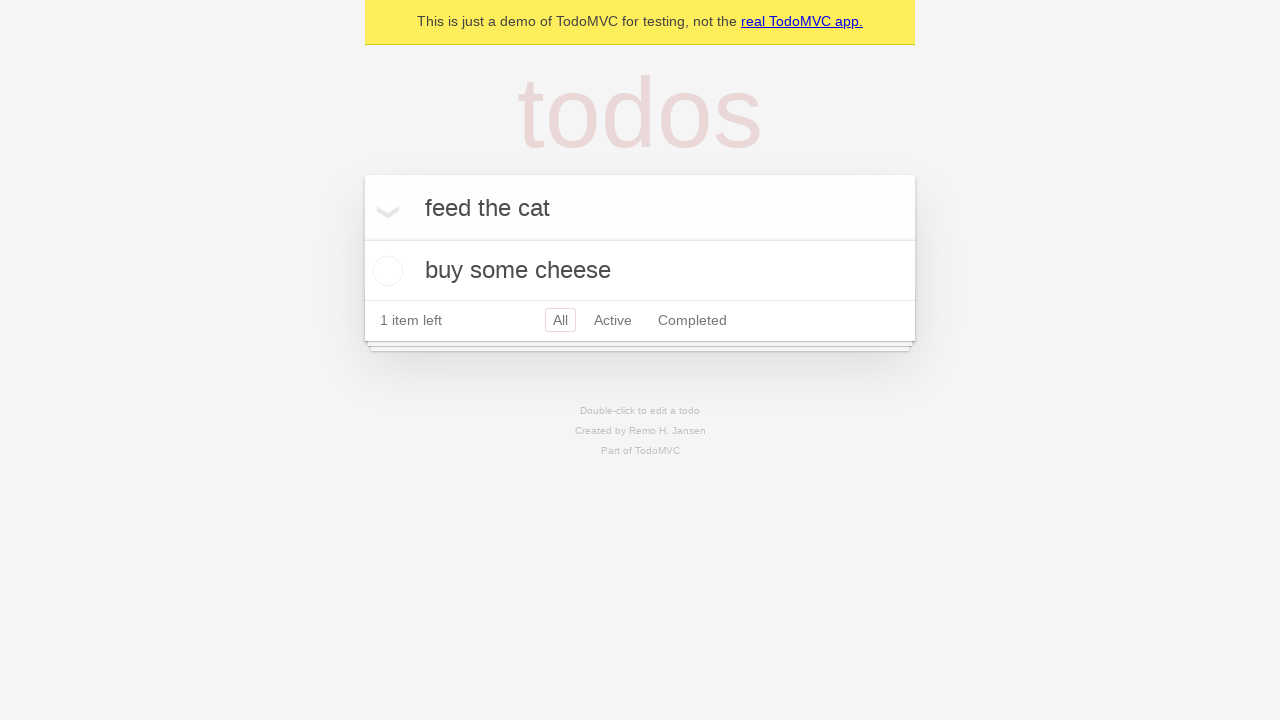

Pressed Enter to create second todo on internal:attr=[placeholder="What needs to be done?"i]
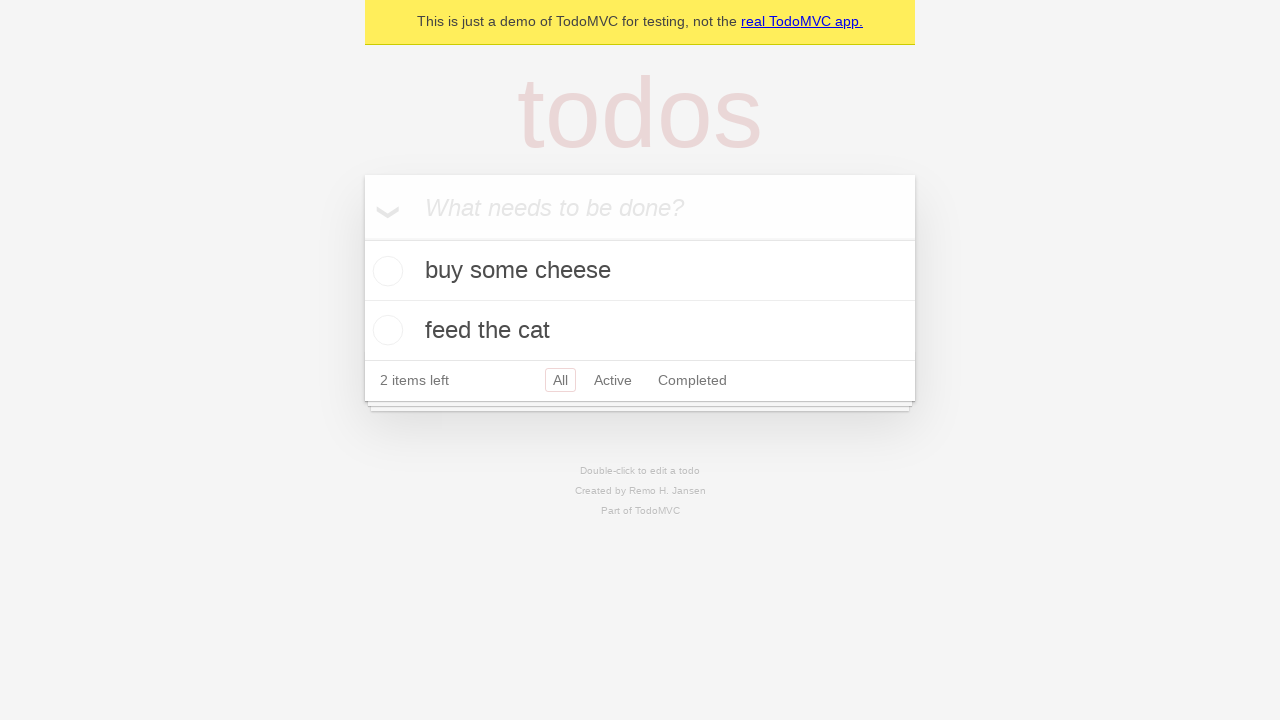

Filled todo input with 'book a doctors appointment' on internal:attr=[placeholder="What needs to be done?"i]
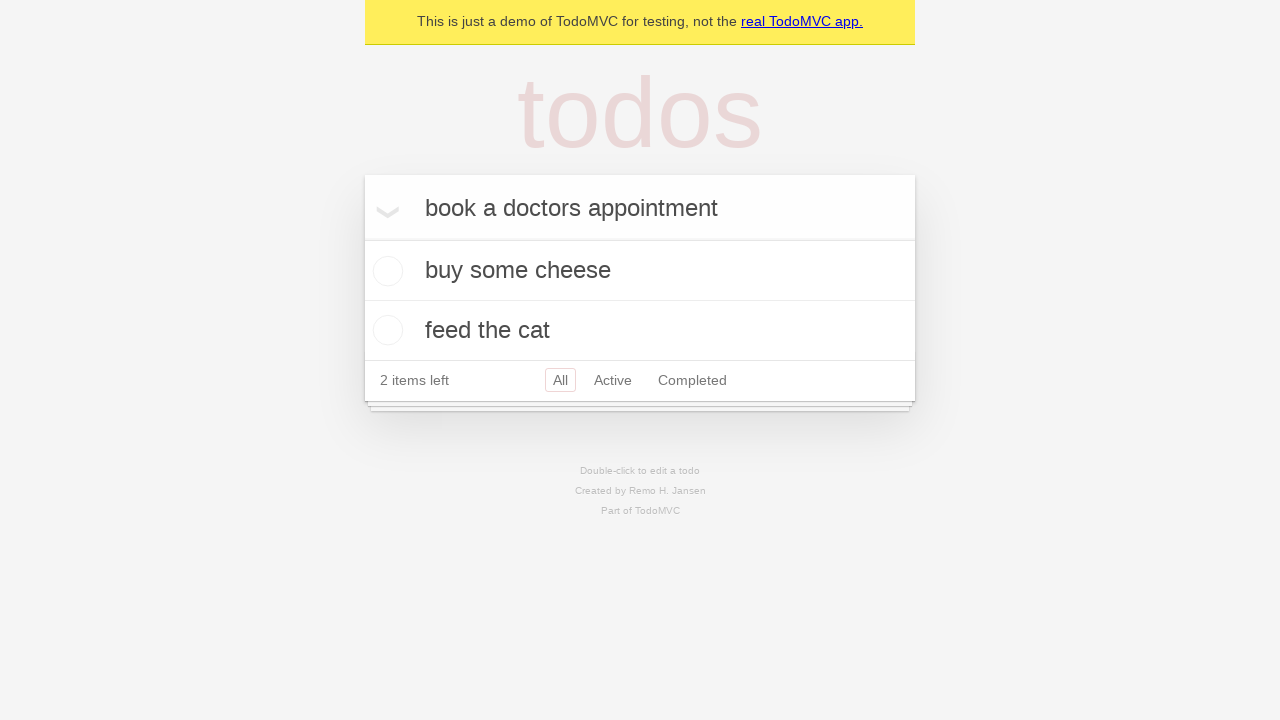

Pressed Enter to create third todo on internal:attr=[placeholder="What needs to be done?"i]
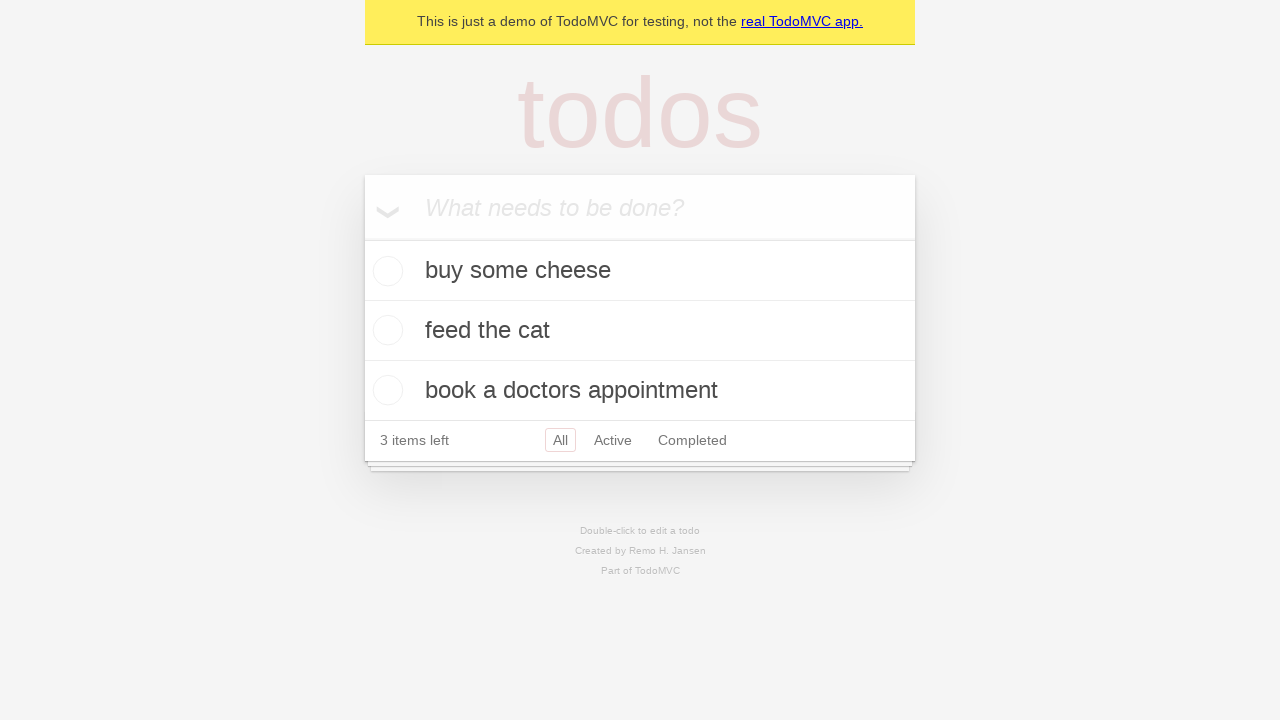

Created locators for Active and Completed filter links
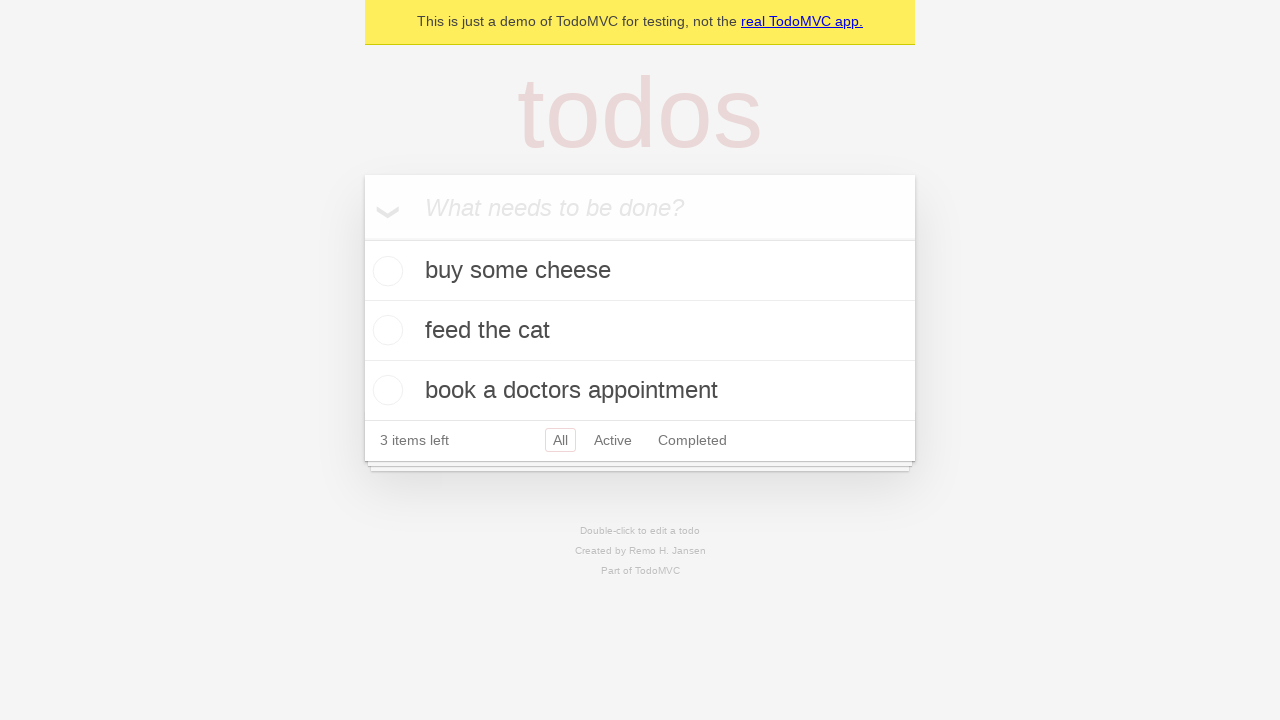

Clicked Active filter link at (613, 440) on internal:role=link[name="Active"i]
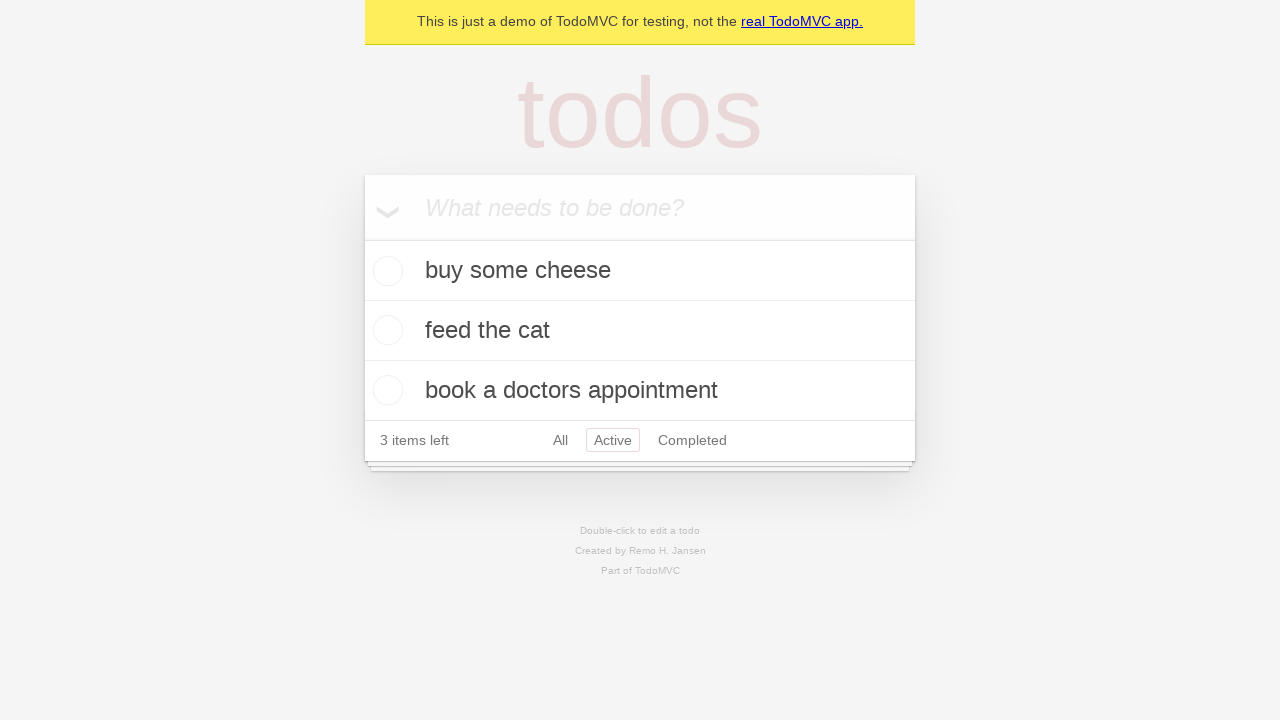

Clicked Completed filter link and verified it is highlighted at (692, 440) on internal:role=link[name="Completed"i]
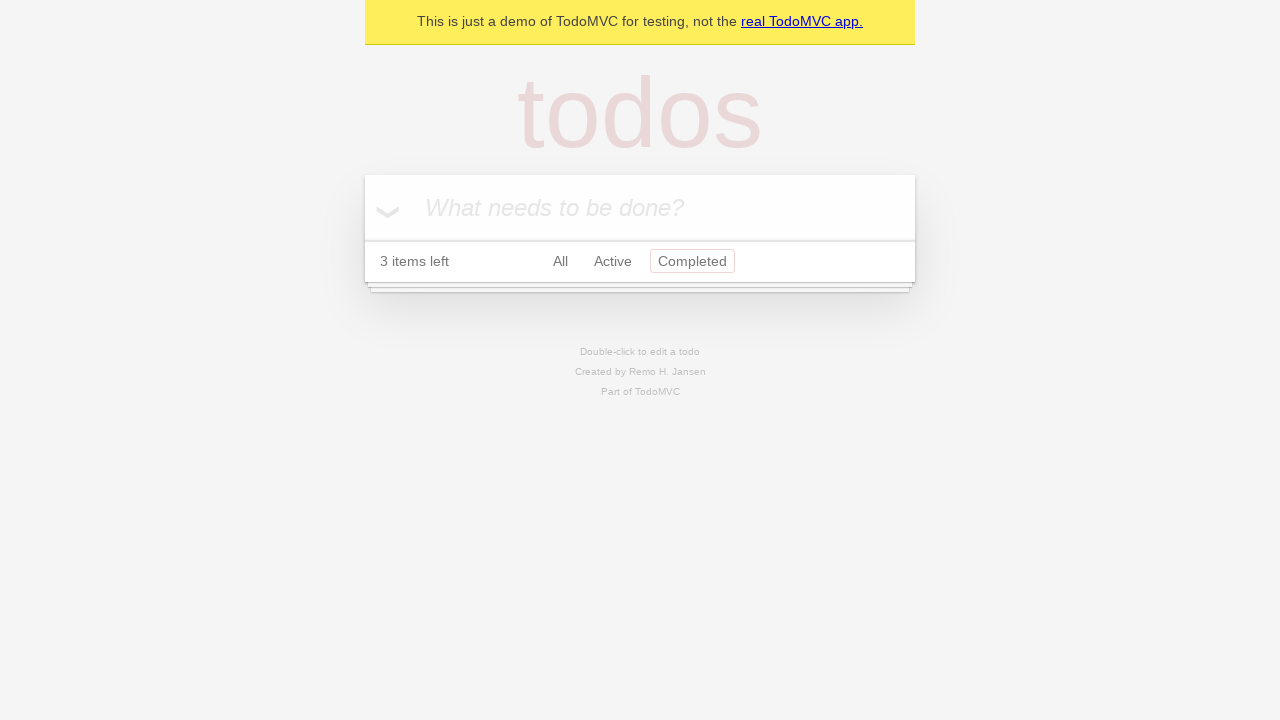

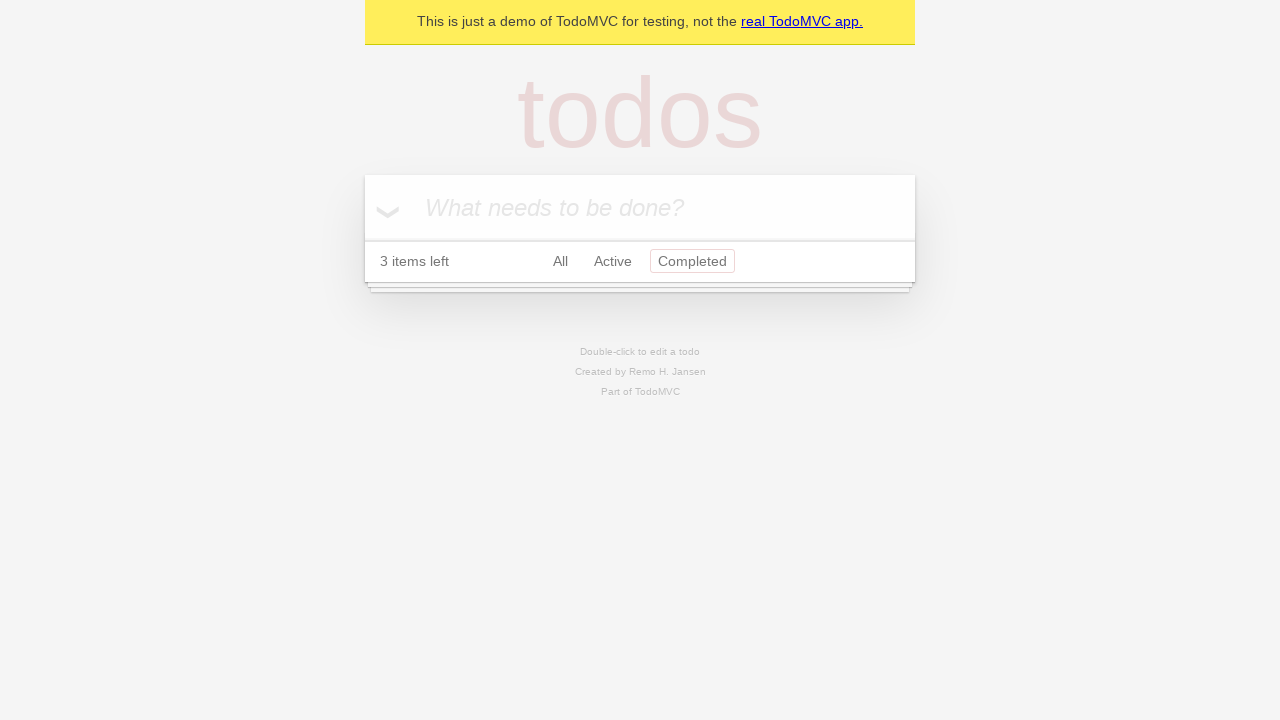